Tests handling of multiple browser windows by clicking a link that opens a new window, switching between the parent and child windows, and verifying content on each.

Starting URL: https://the-internet.herokuapp.com

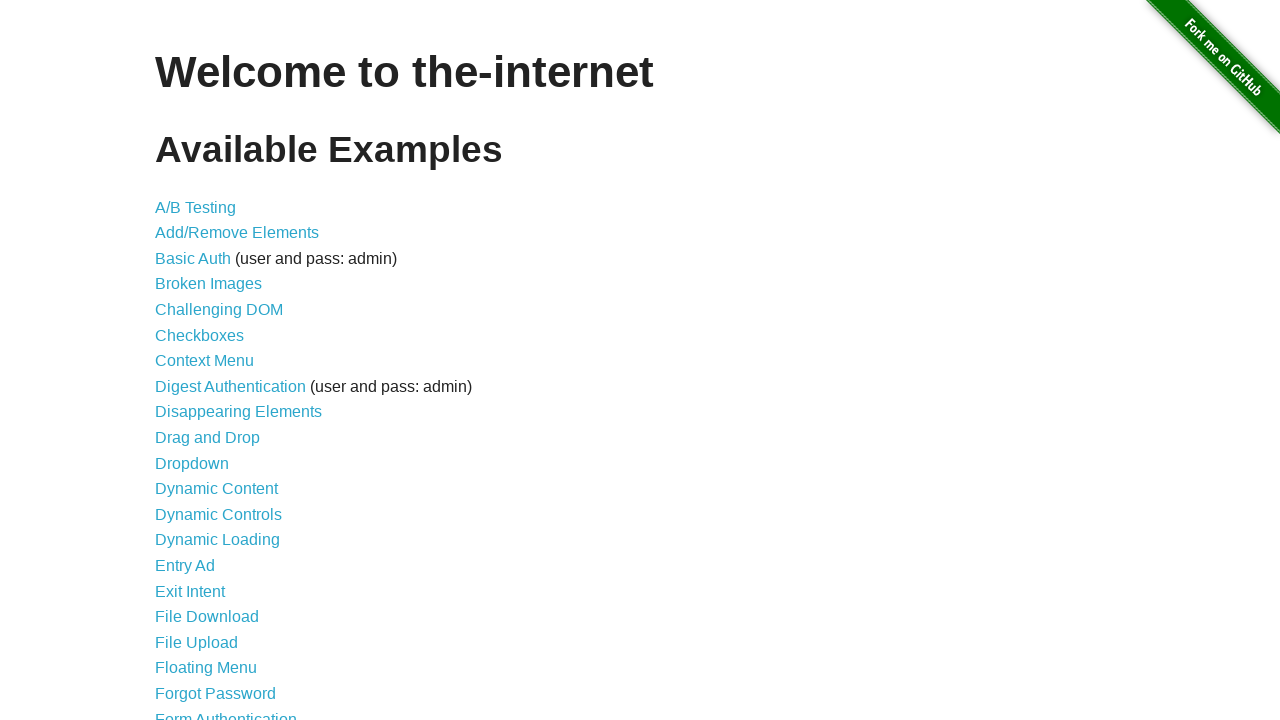

Clicked 'Multiple Windows' link to navigate to multiple windows test page at (218, 369) on xpath=//a[text()='Multiple Windows']
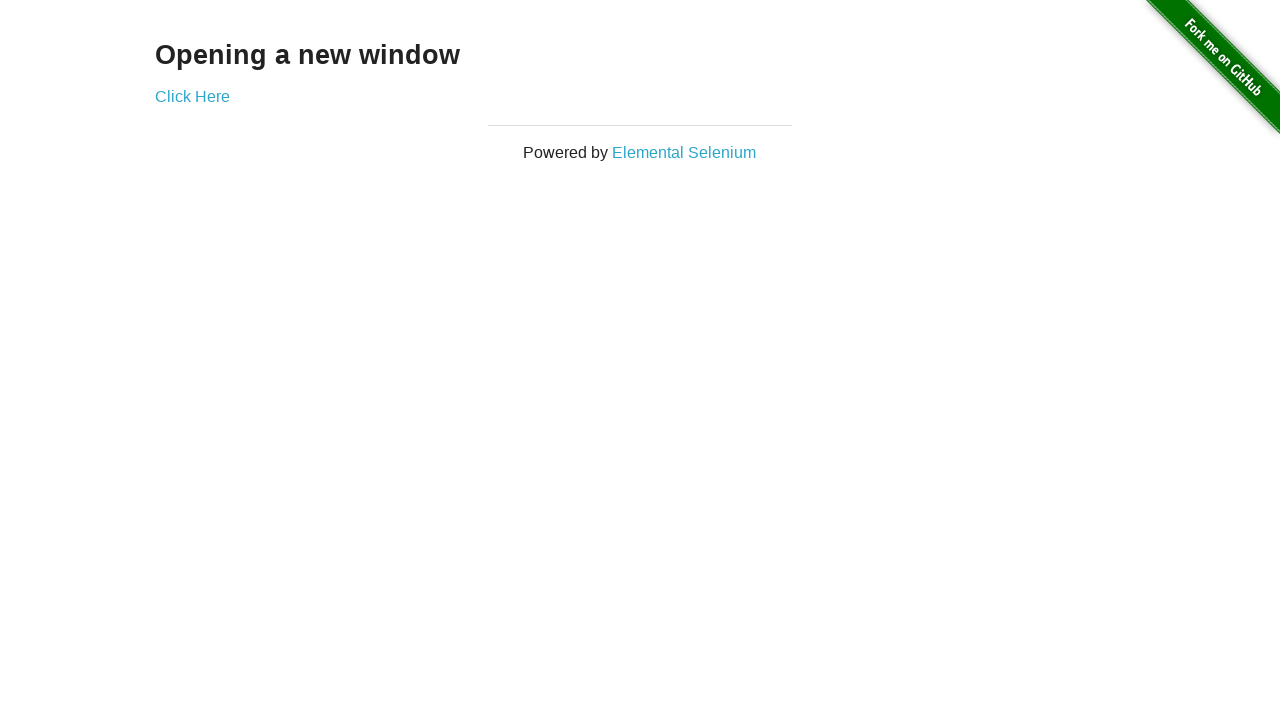

Clicked link that opens a new window at (192, 96) on xpath=//div[@class='example']/a
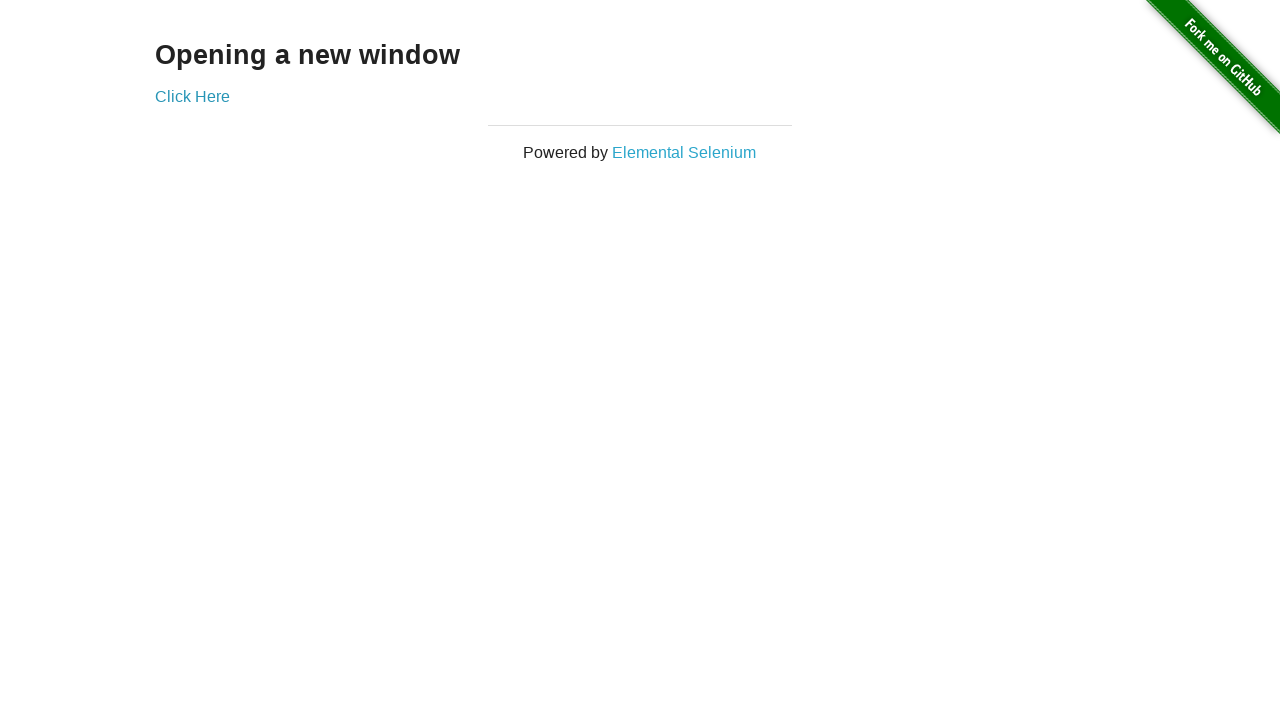

New window opened and child page reference obtained
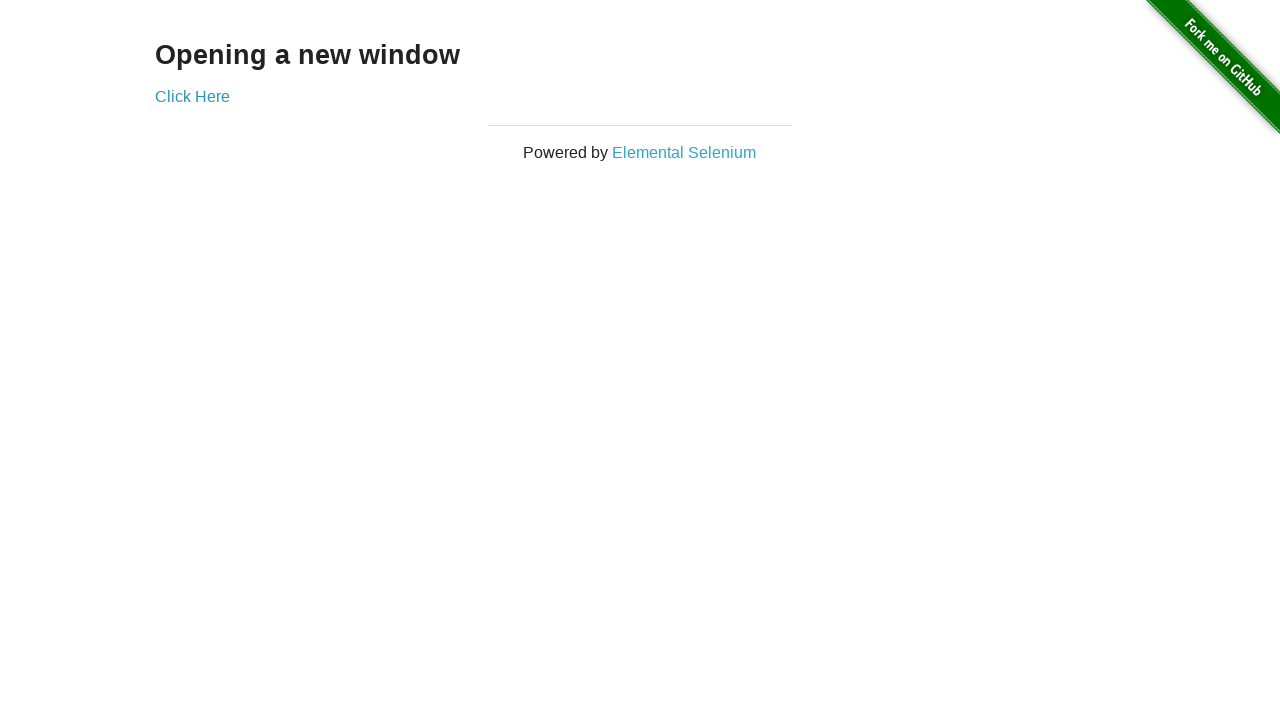

Child window loaded - waited for heading element to appear
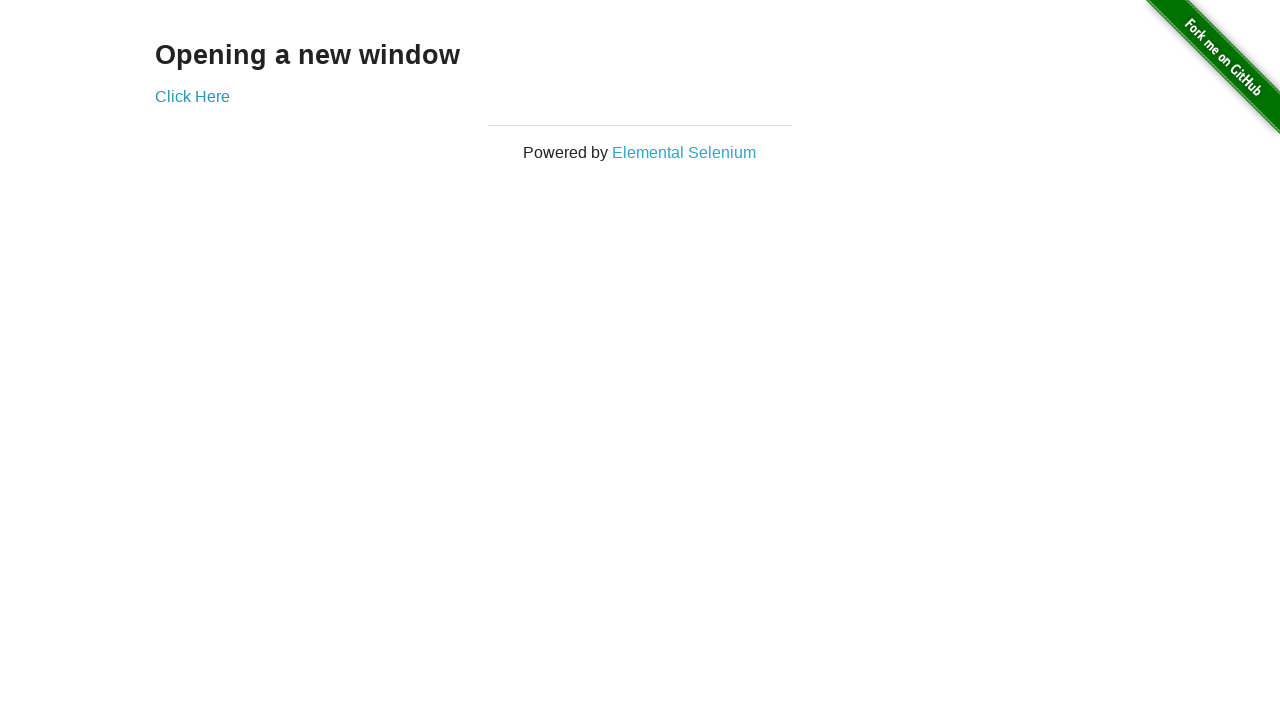

Retrieved heading text from child window: 'New Window'
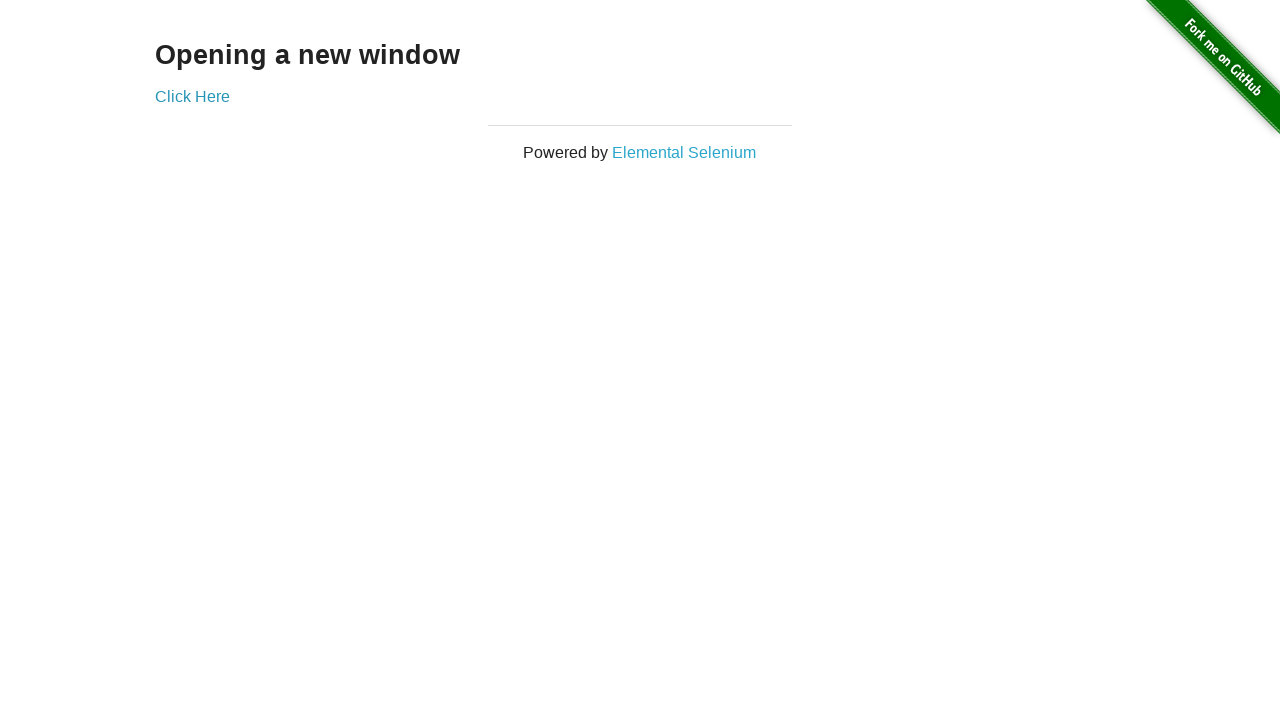

Retrieved heading text from parent window: 'Opening a new window'
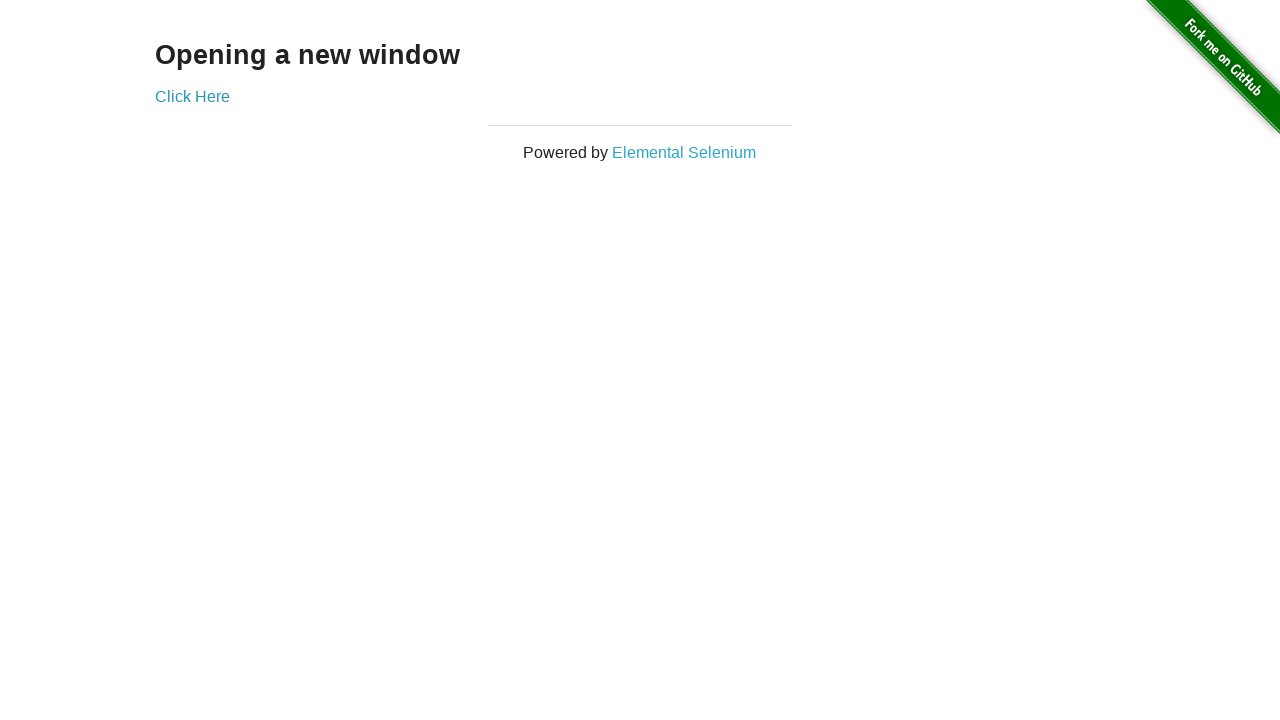

Closed child window
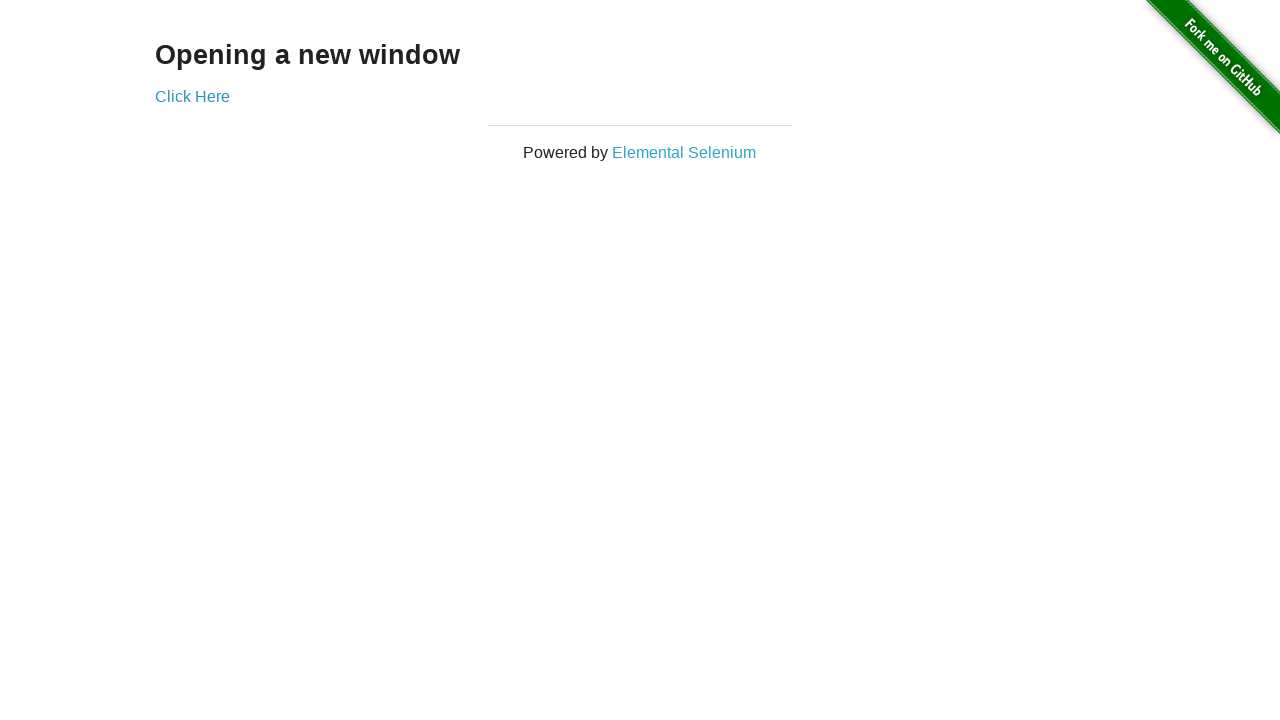

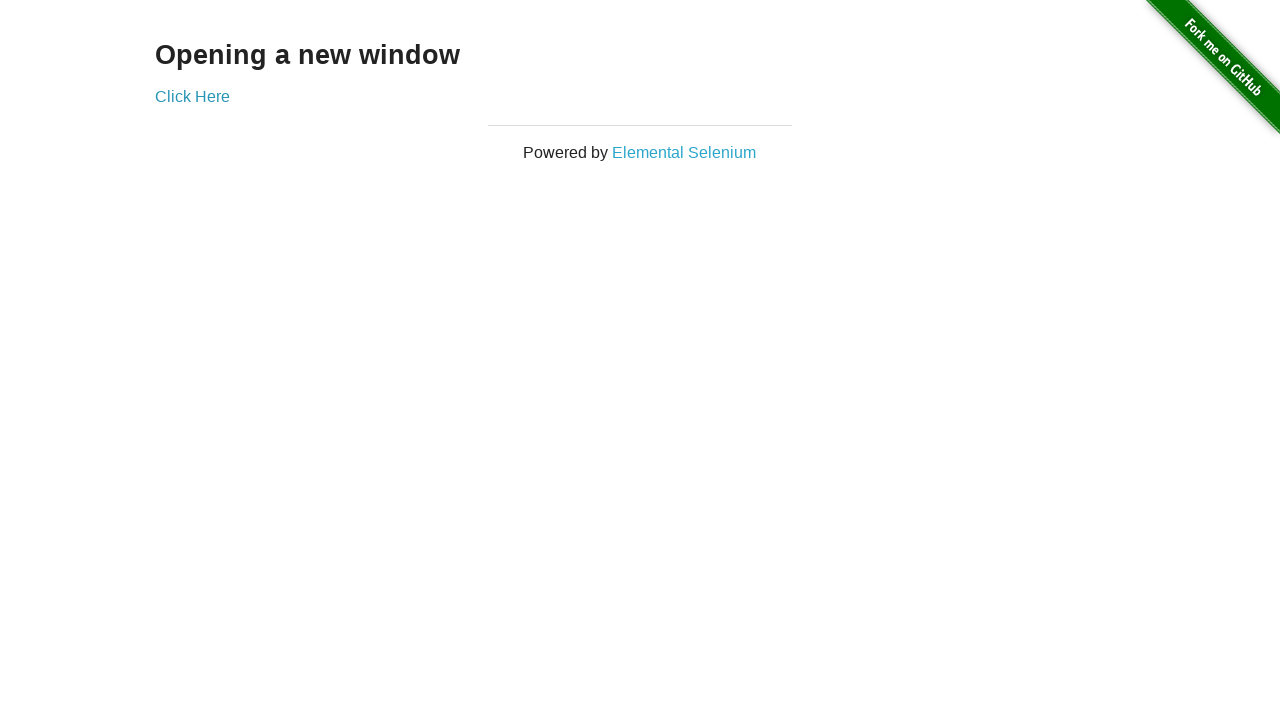